Tests interaction with a disabled input field by first clicking on a "Disabled" option, then using JavaScript to remove the disabled attribute from the input field, and finally typing text into it.

Starting URL: https://demoapps.qspiders.com/ui?scenario=1

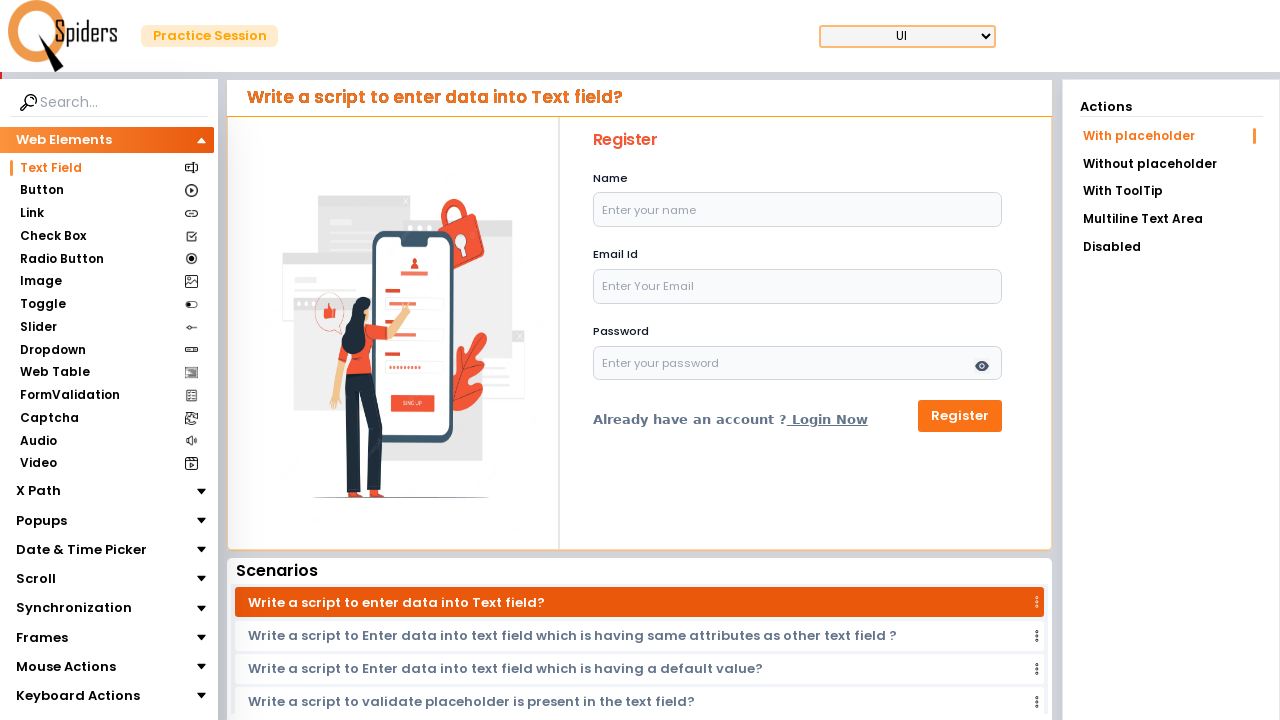

Clicked on the 'Disabled' option at (1171, 247) on xpath=//li[text()='Disabled']
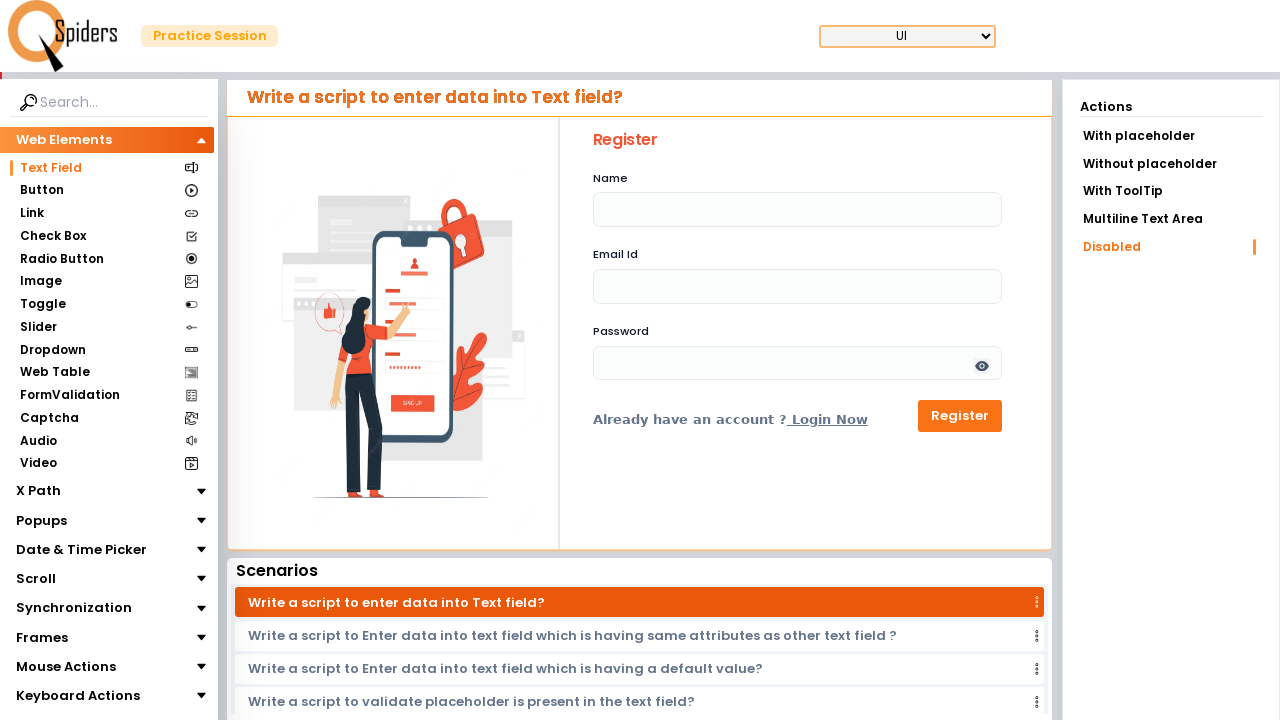

Removed disabled attribute from input field using JavaScript
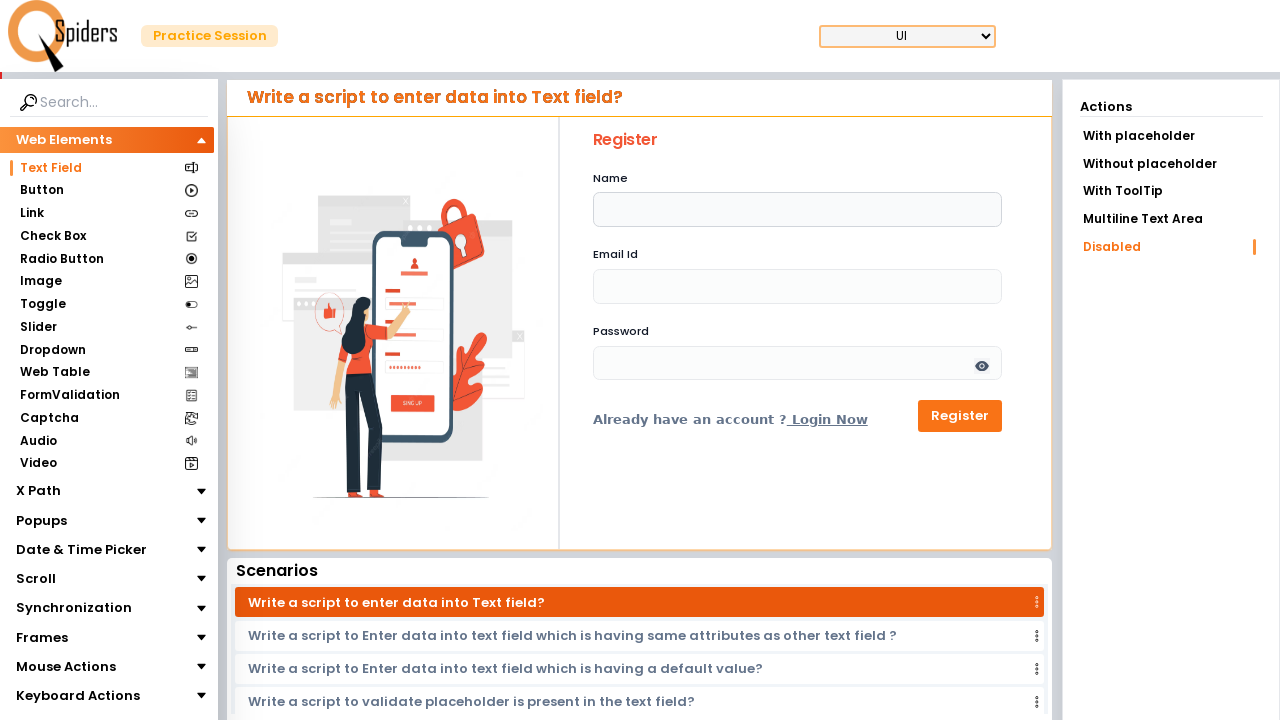

Typed 'siddu' into the enabled input field on #name
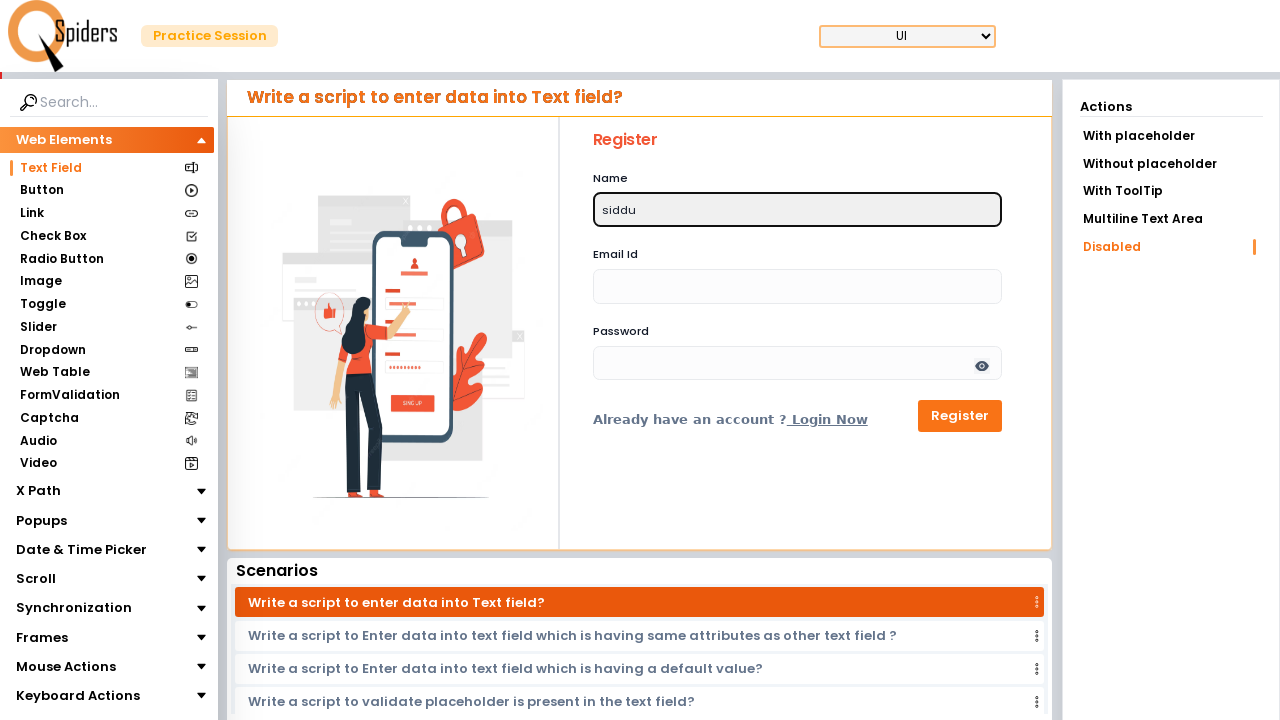

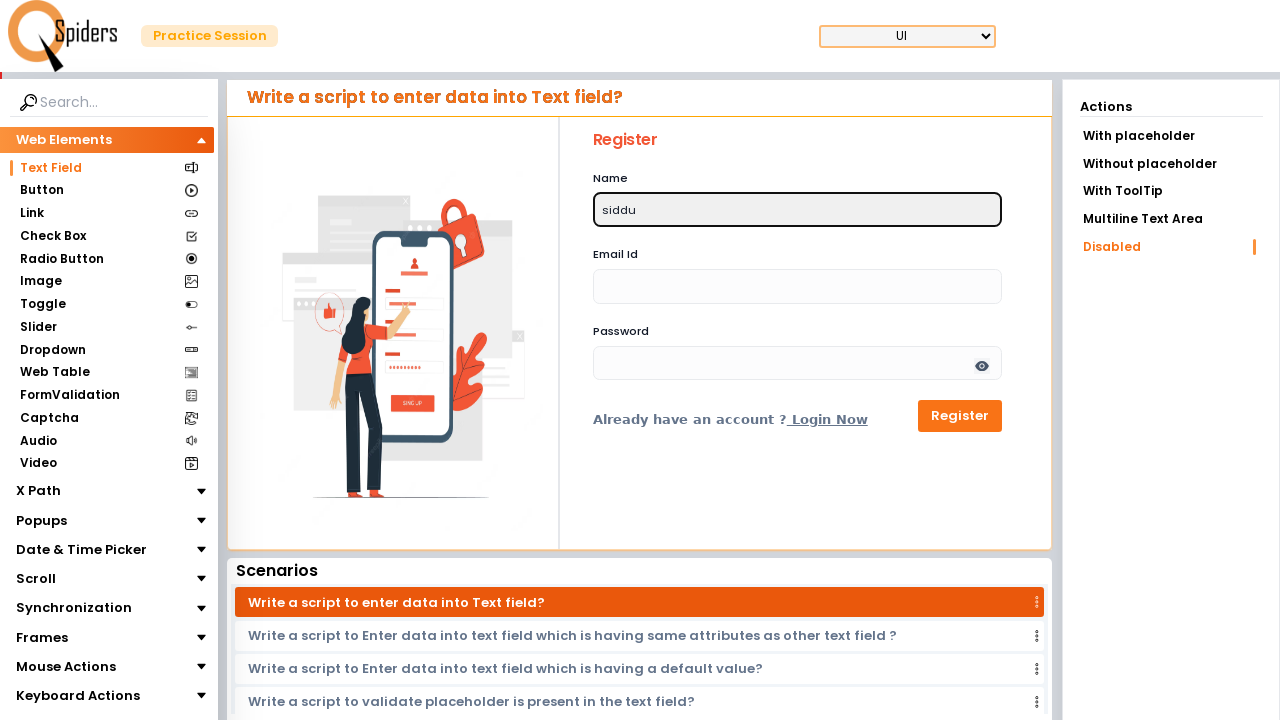